Creates a new retrospective on retrotool.io by selecting a template, clicking the create button, and customizing the title with a date suffix.

Starting URL: https://retrotool.io/new-retrospective

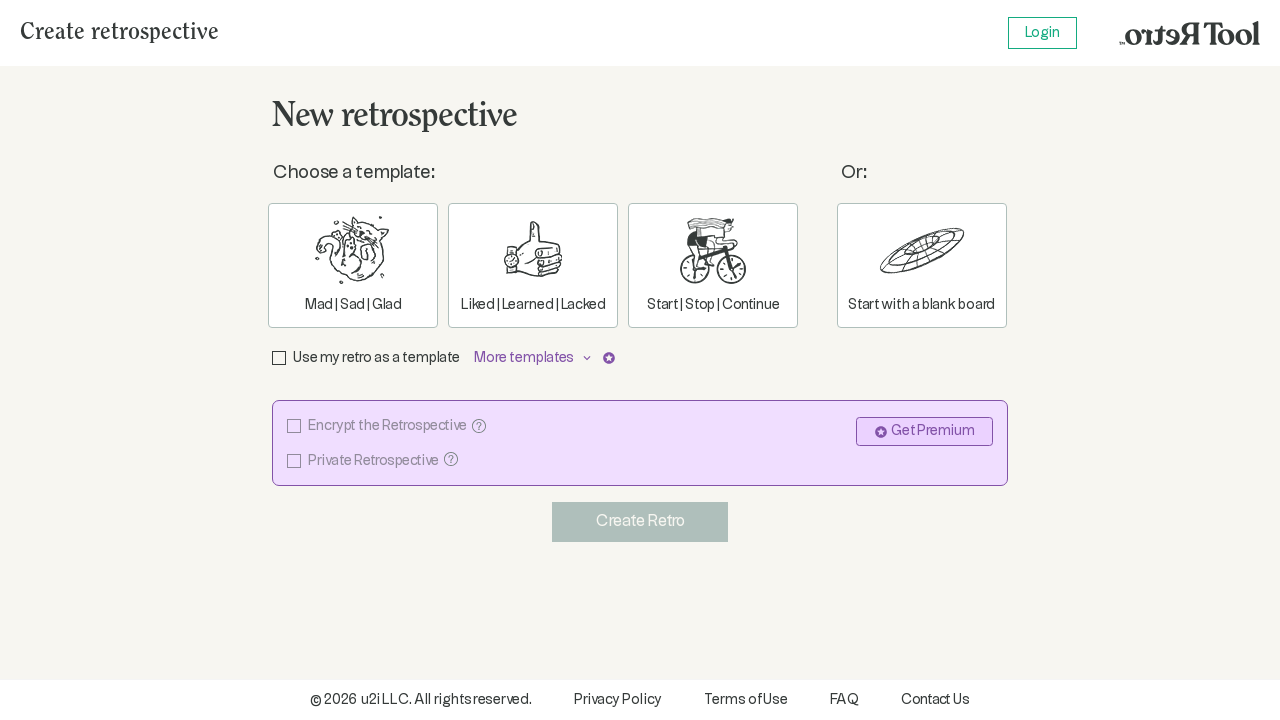

Waited for page to fully load with networkidle state
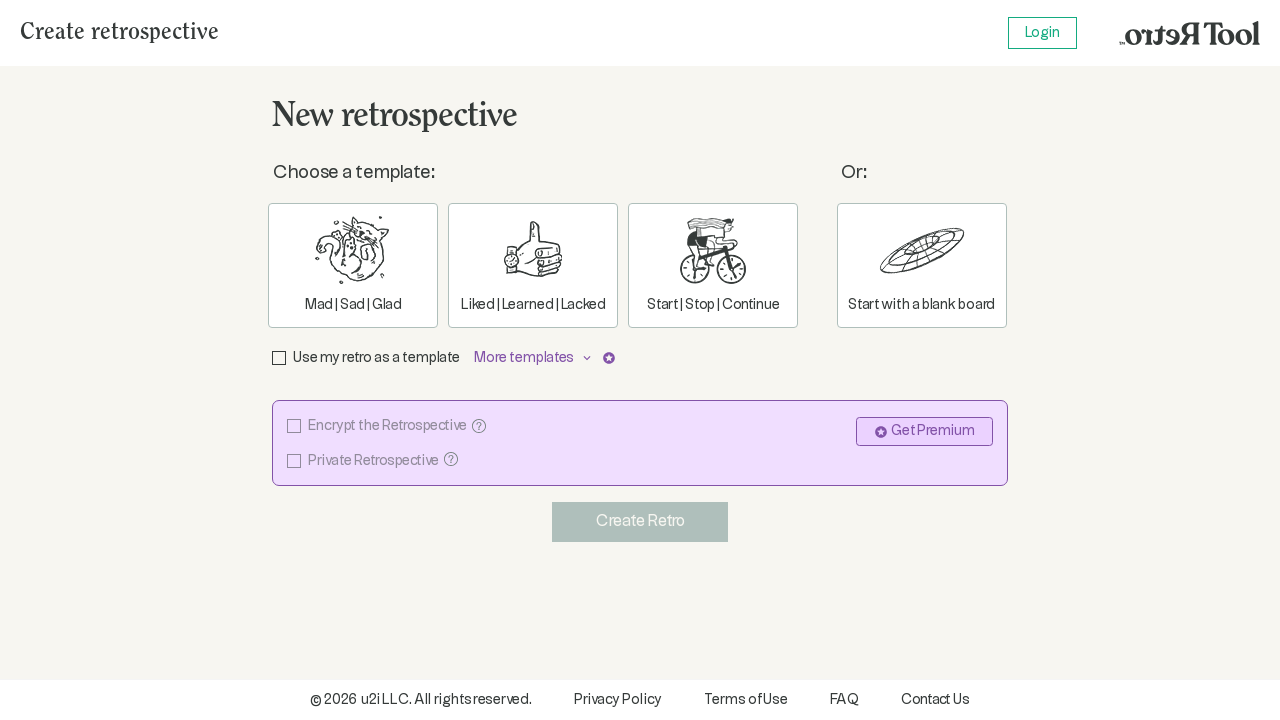

Selected 'Liked | Learned | Lacked' template at (533, 266) on text=Liked | Learned | Lacked
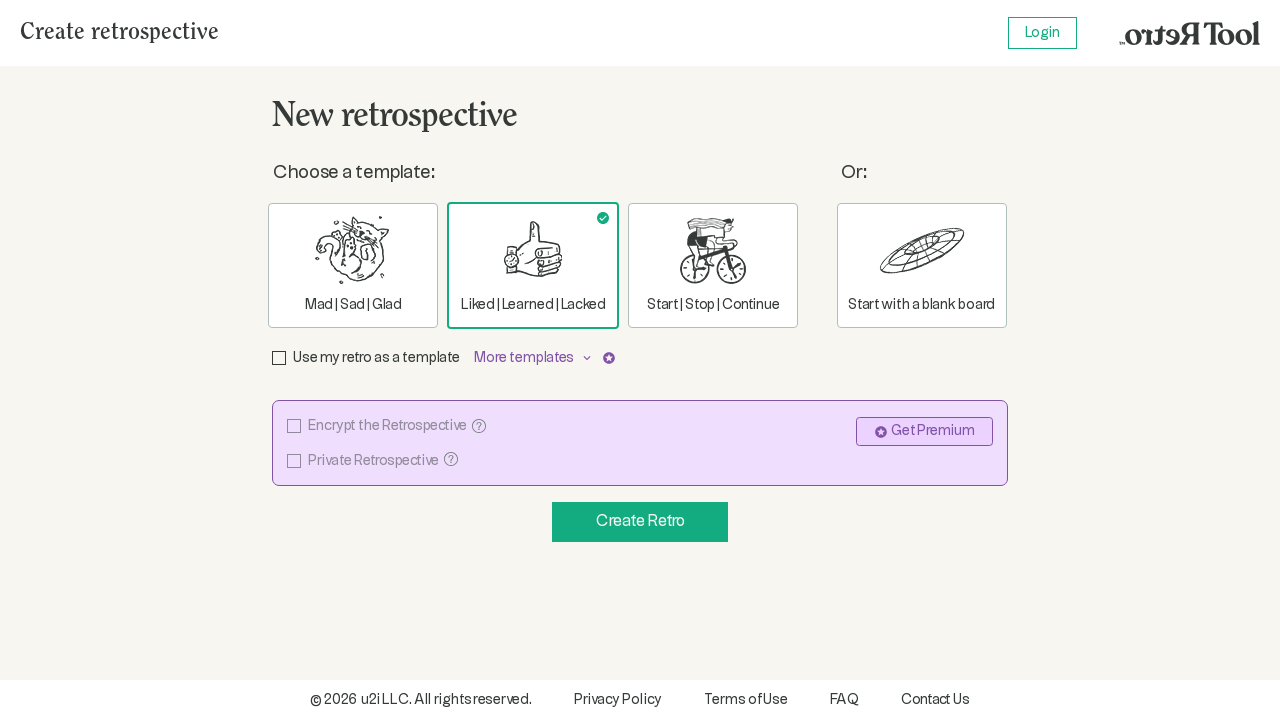

Clicked 'Create Retro' button to create retrospective at (640, 522) on button:has-text("Create Retro")
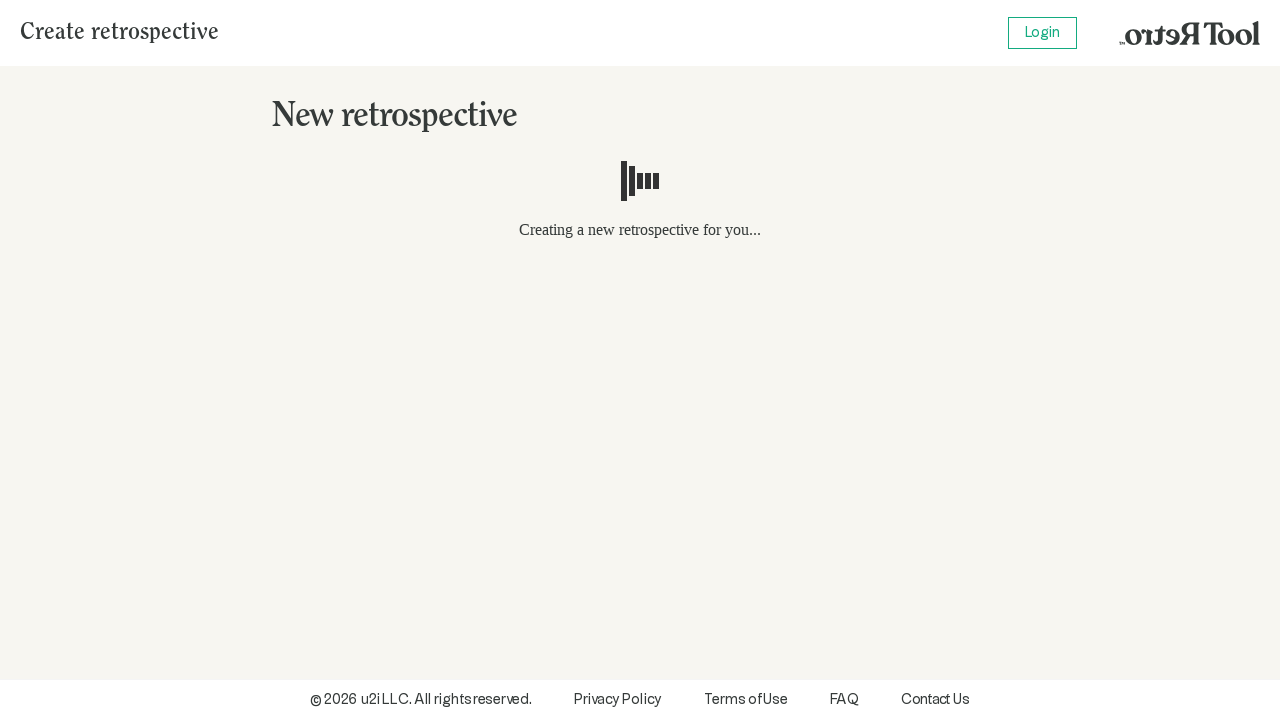

Waited for new retrospective page to load
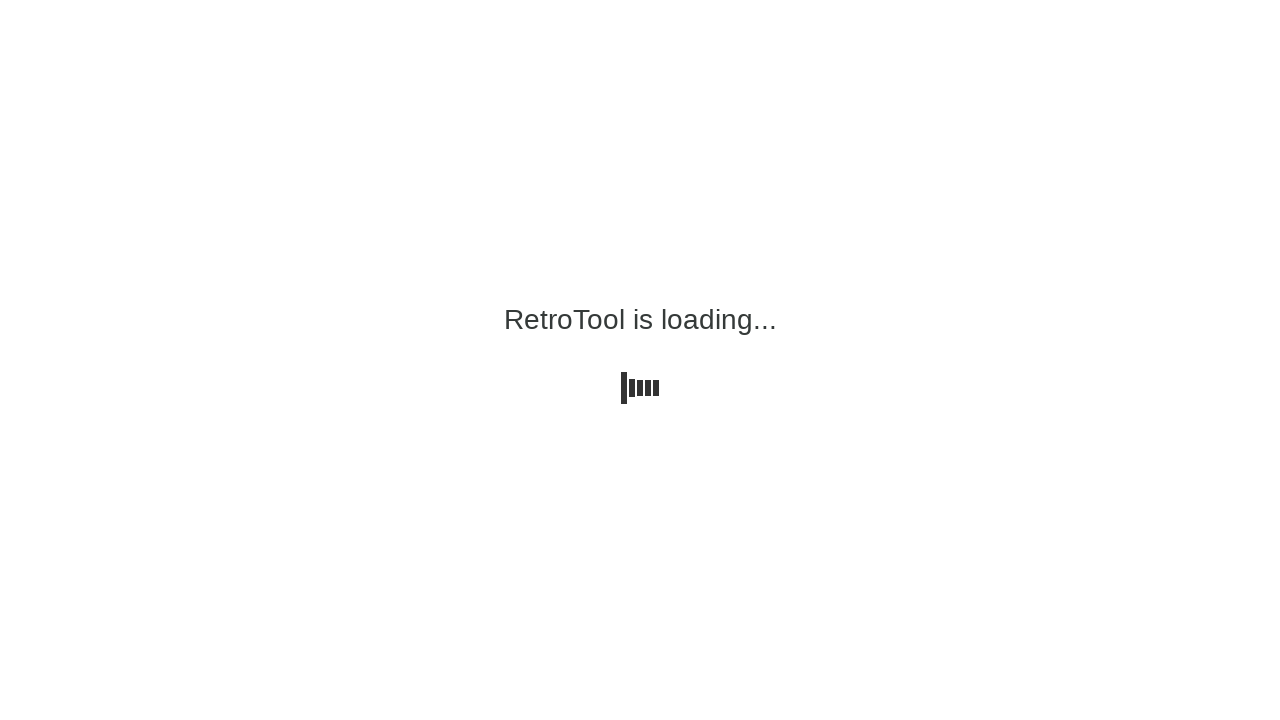

Clicked on 'Untitled retrospective' title to enter edit mode at (197, 25) on button[data-cy="value"]:has-text("Untitled retrospective")
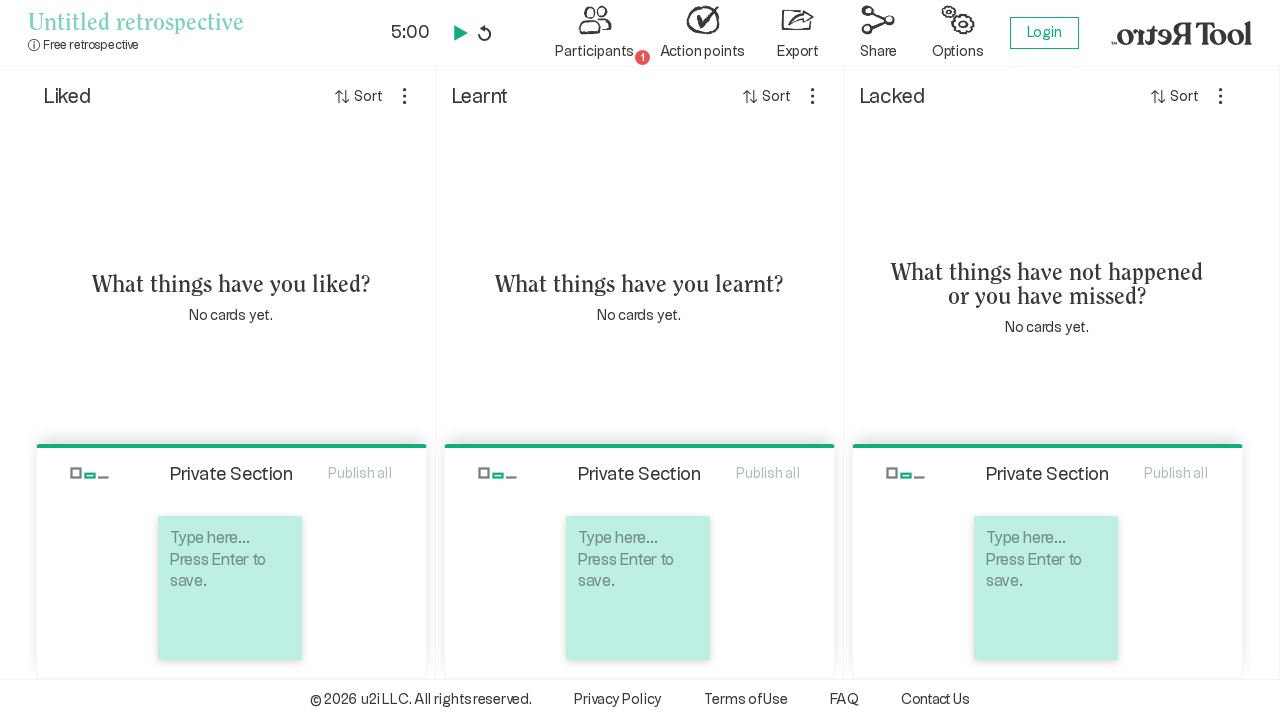

Selected all text in title field
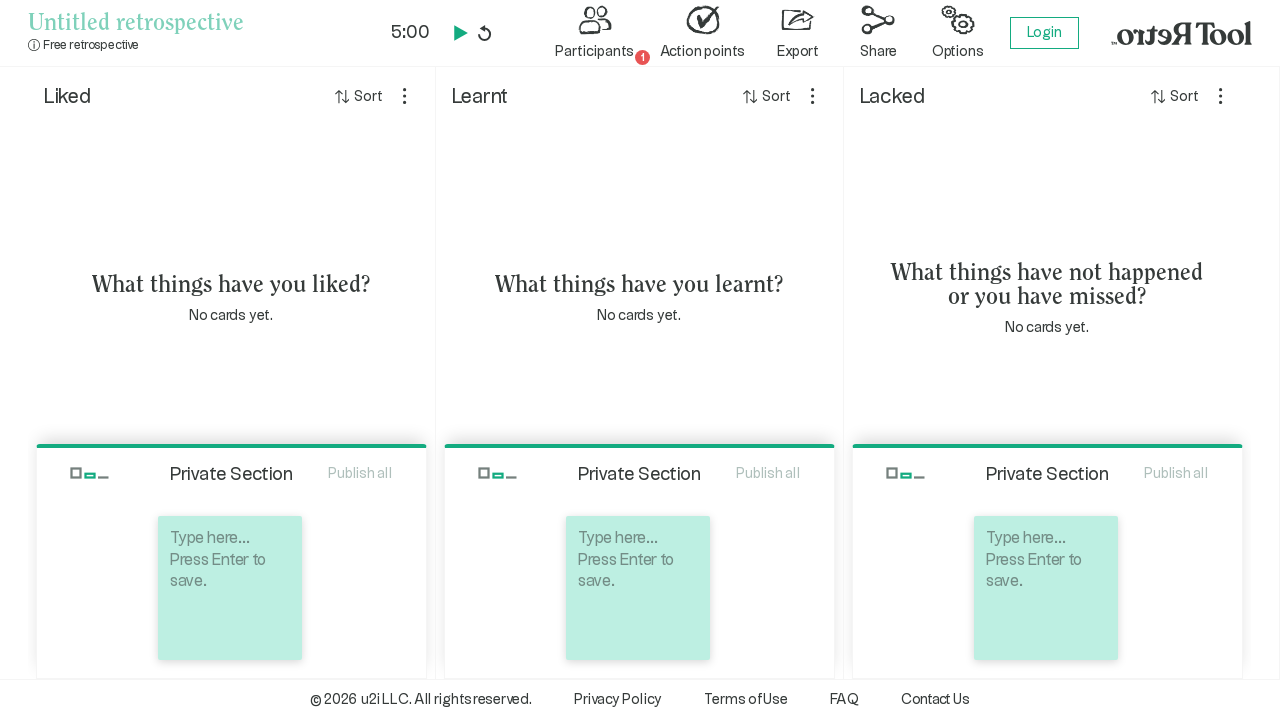

Entered new title 'Sprint Review 2024-03-15'
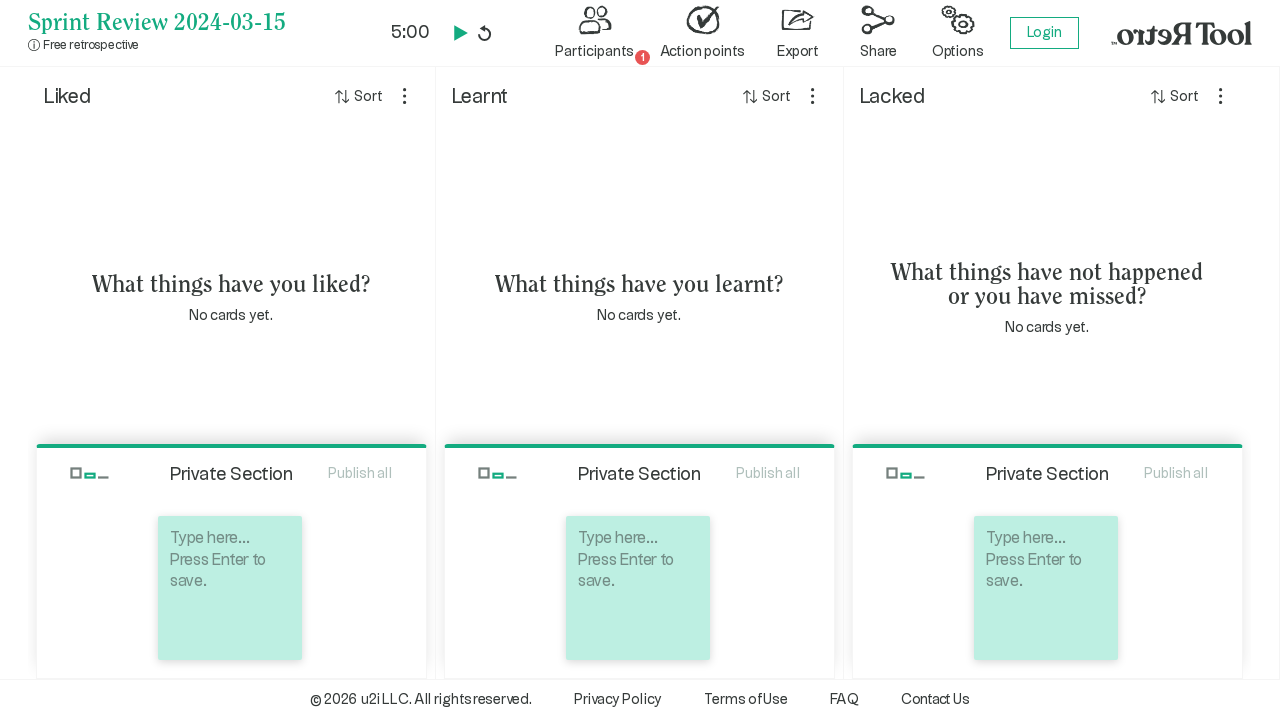

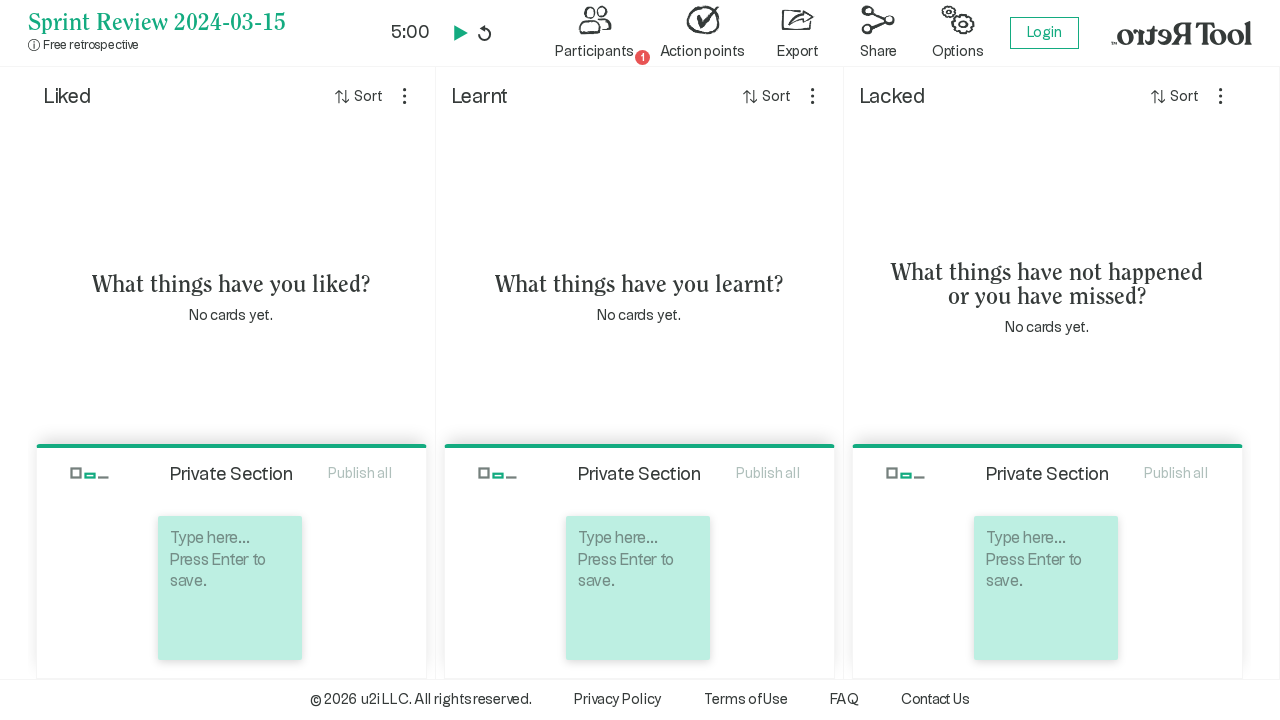